Demonstrates locating an input field by XPath selector and filling it with text

Starting URL: https://www.saucedemo.com/

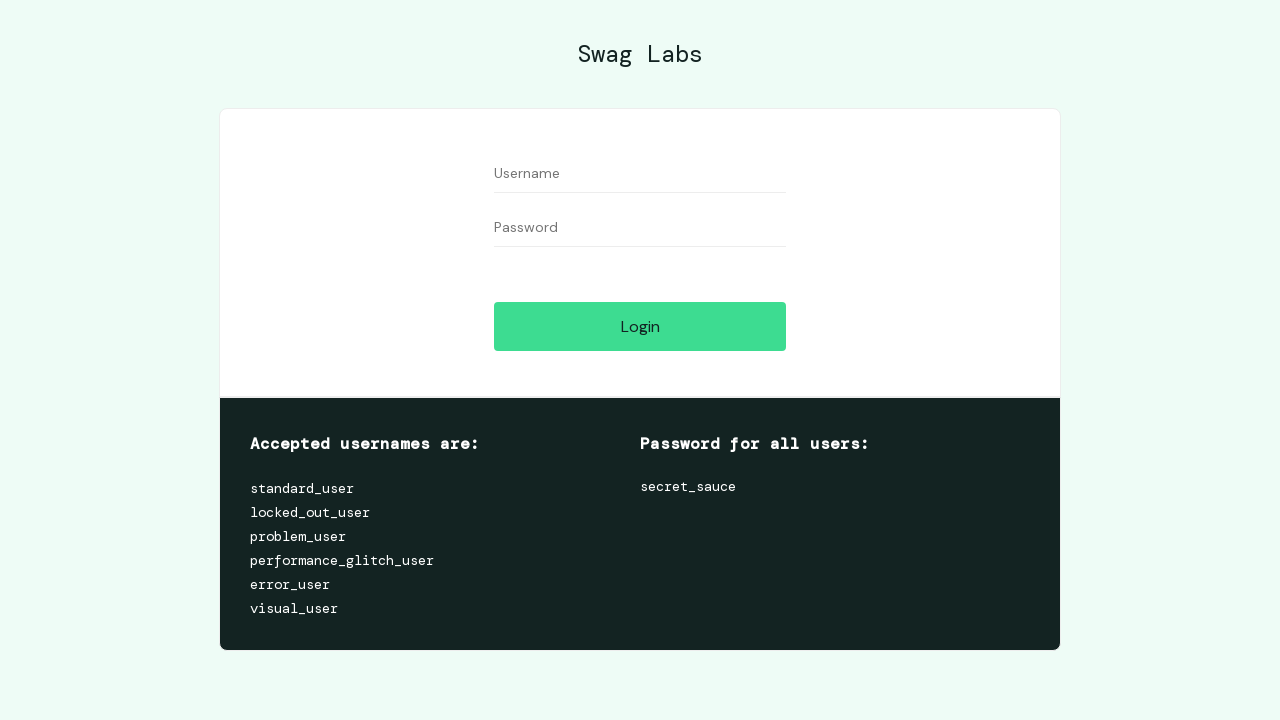

Filled username input field with 'standard_user' using XPath selector on xpath=//*[@id='user-name']
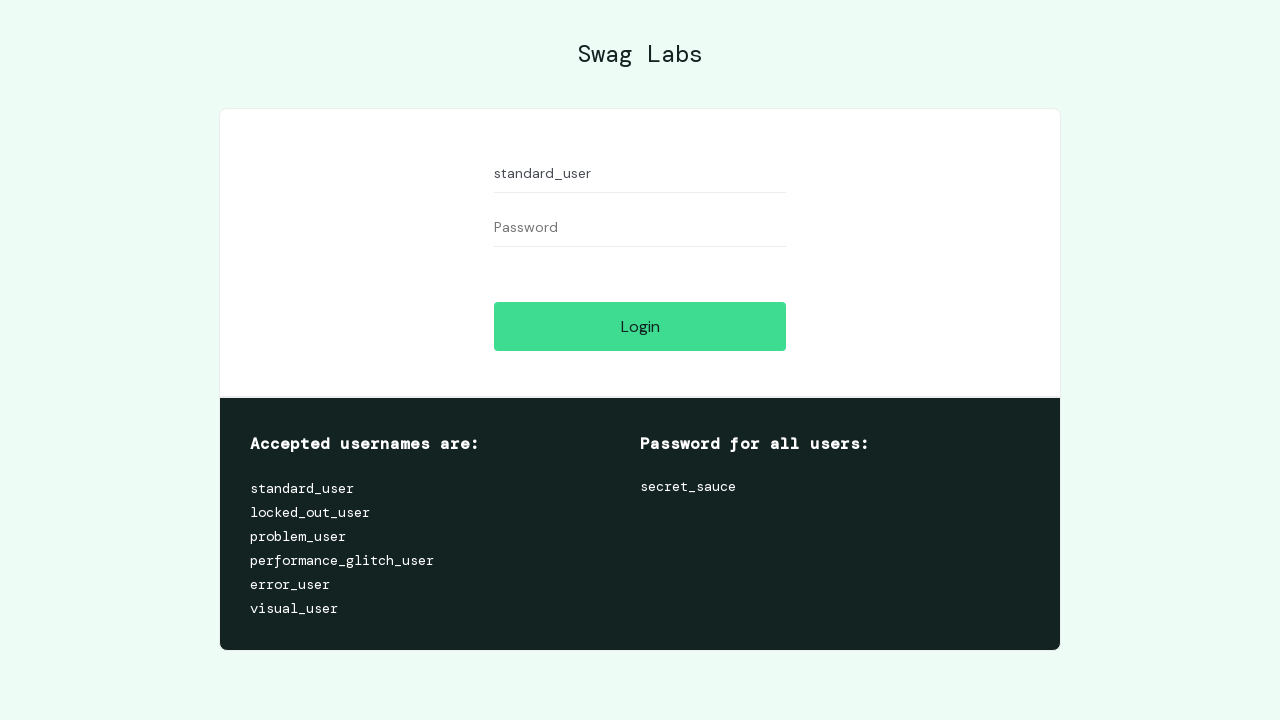

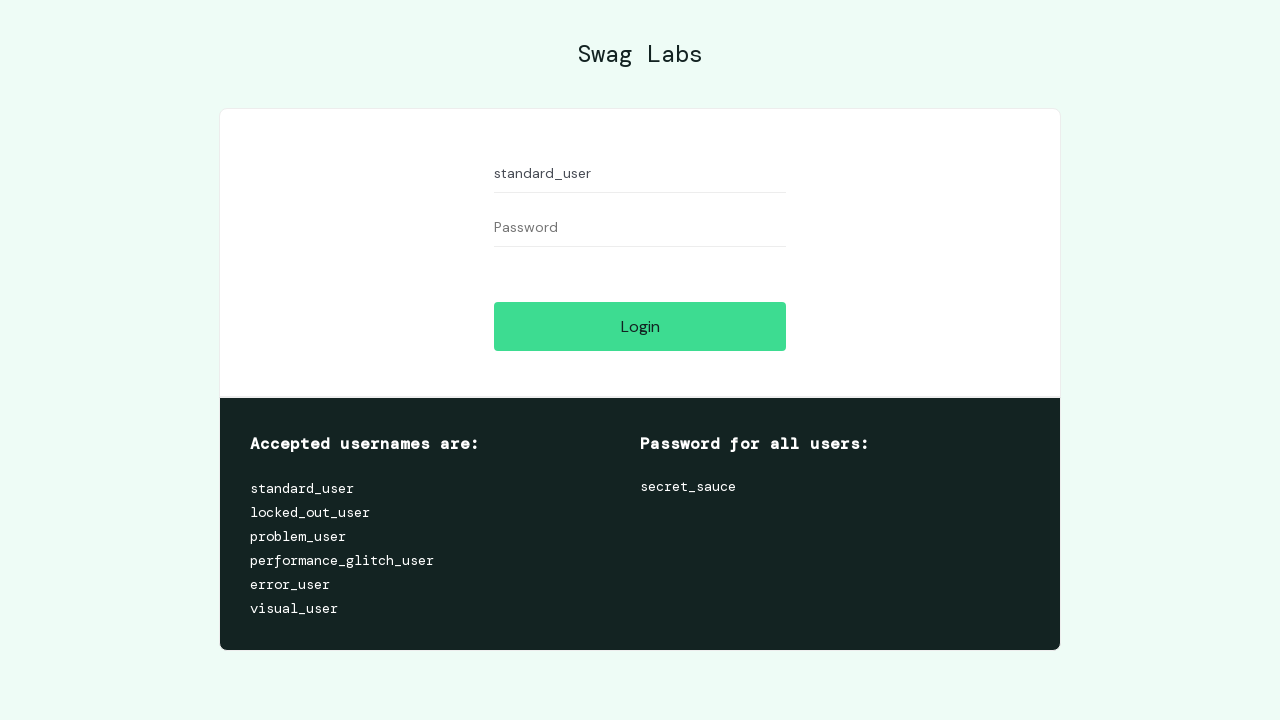